Navigates to the AJIO e-commerce website homepage and waits for it to load

Starting URL: https://www.ajio.com/

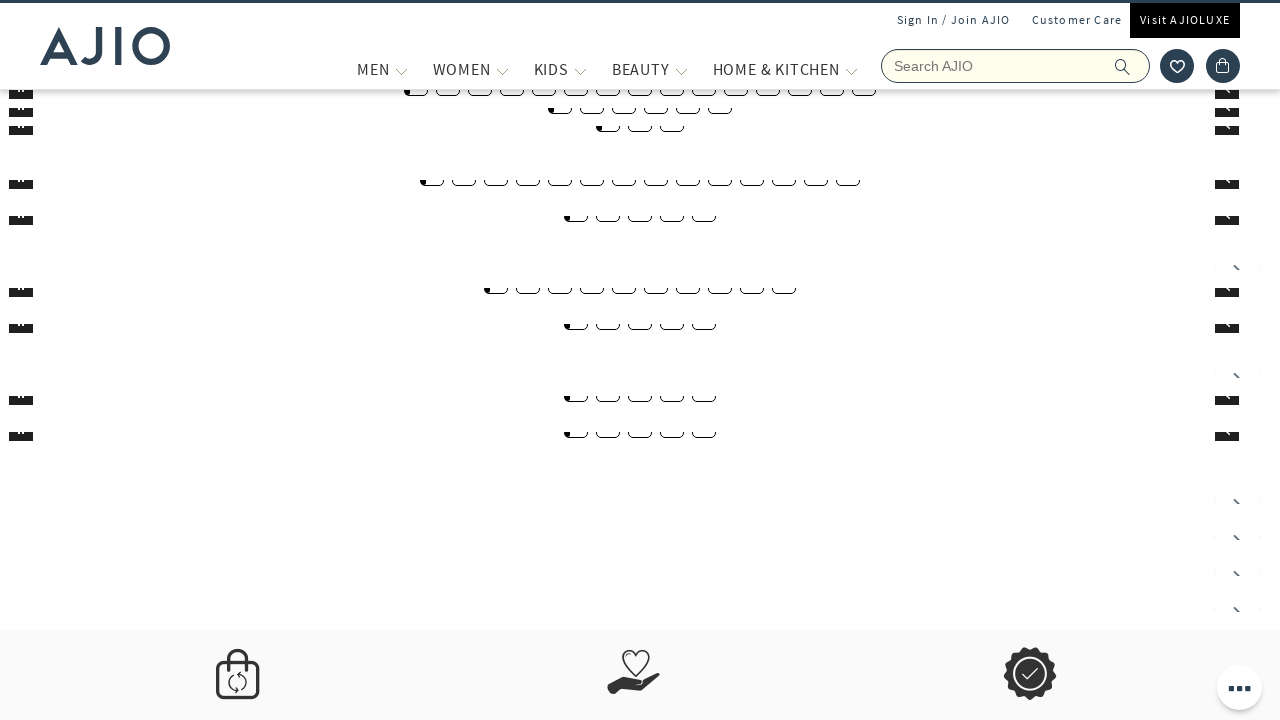

Navigated to AJIO e-commerce website homepage
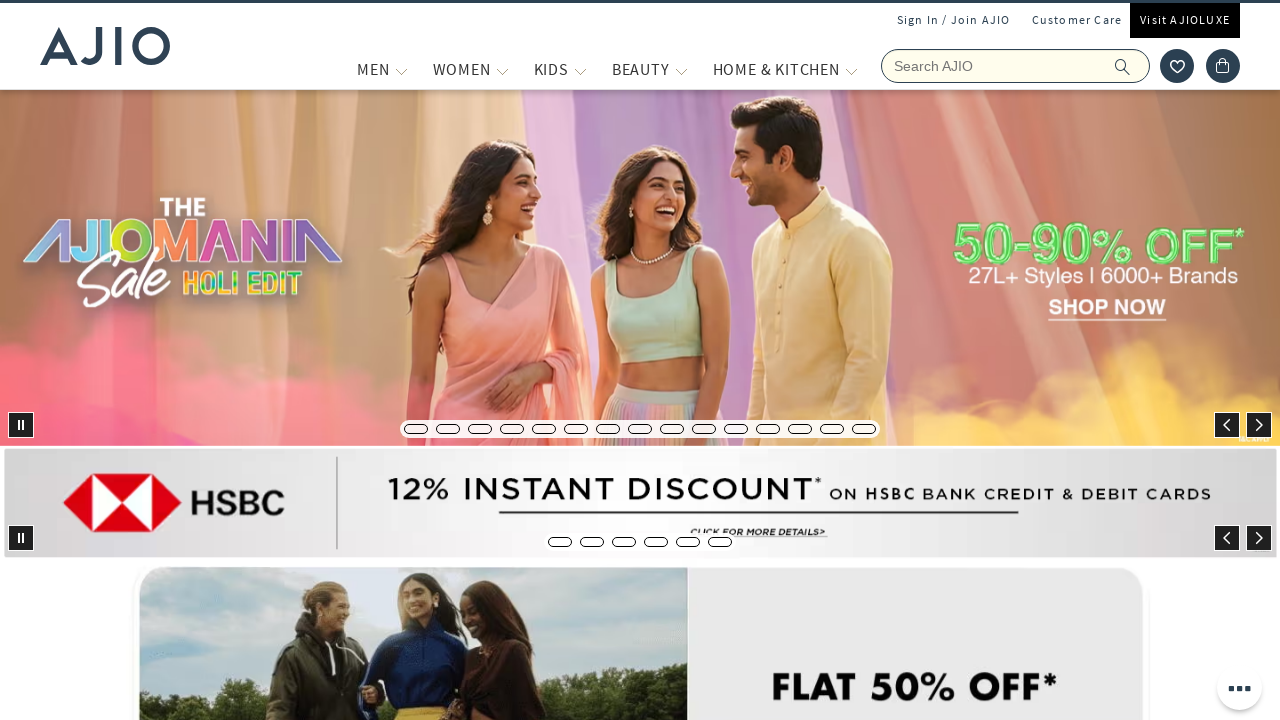

Page DOM content loaded
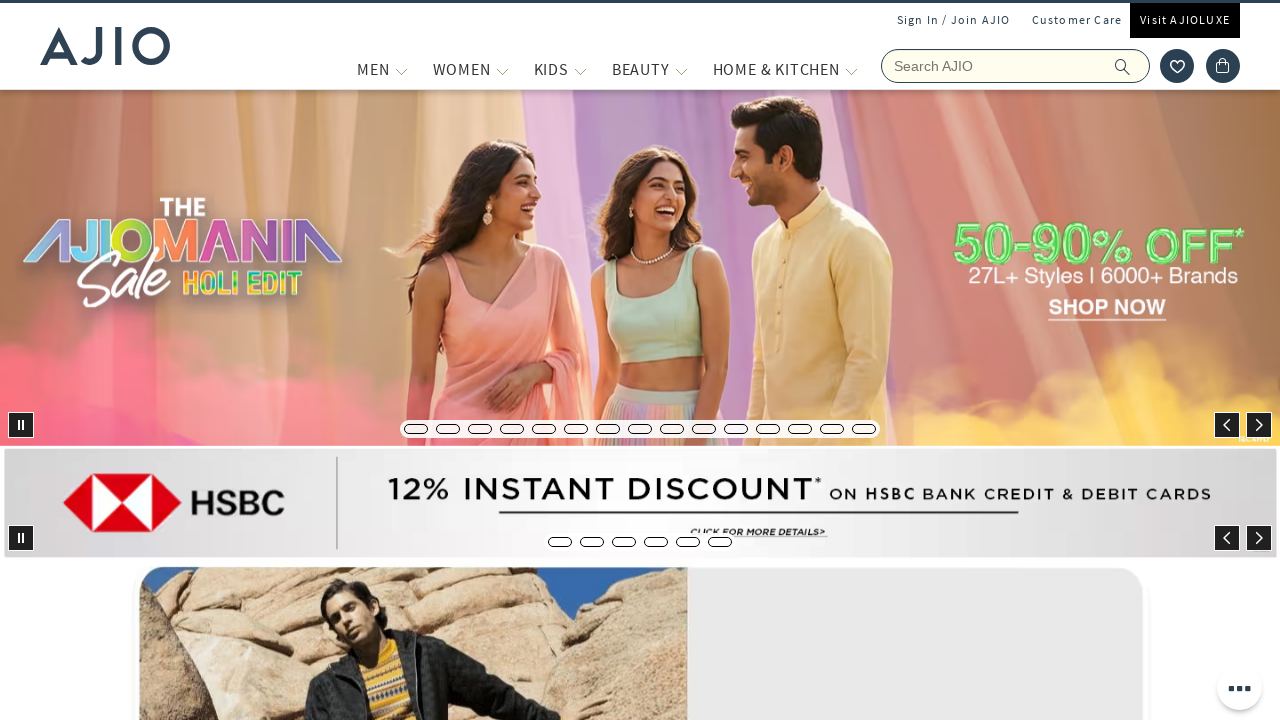

Body element is visible - homepage fully loaded
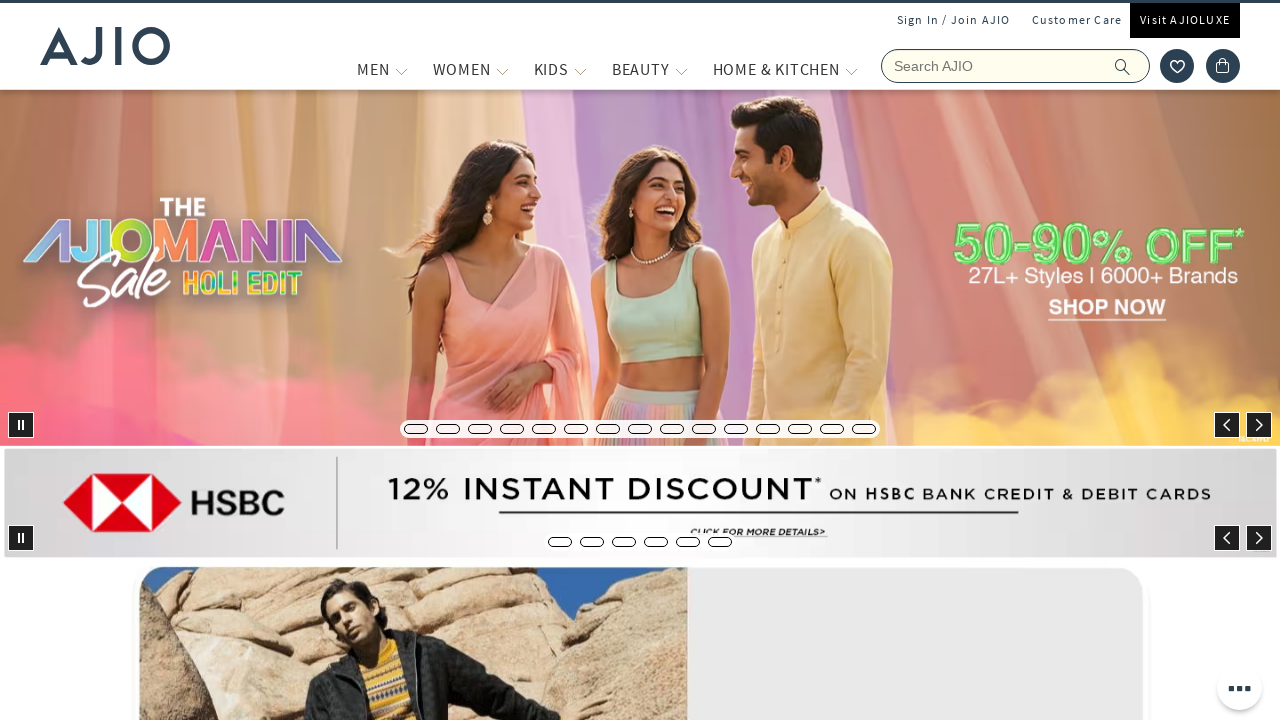

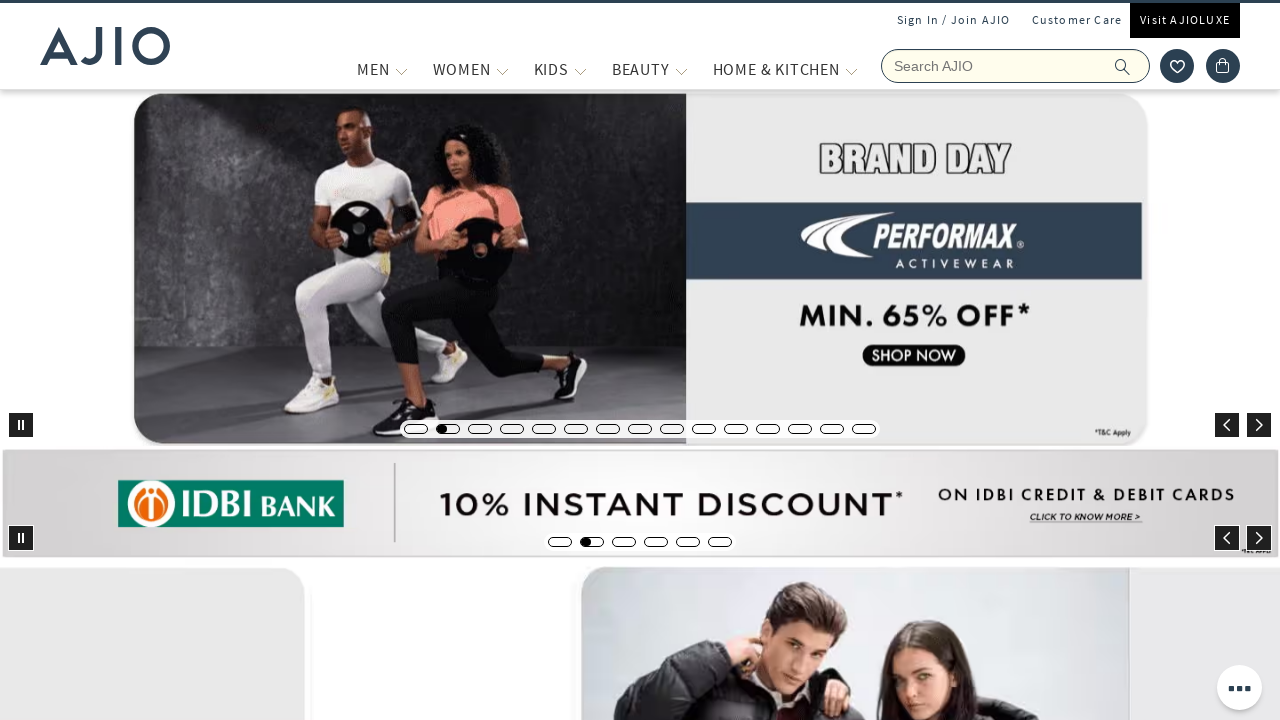